Tests drag and drop functionality by dragging column A to column B

Starting URL: https://the-internet.herokuapp.com/

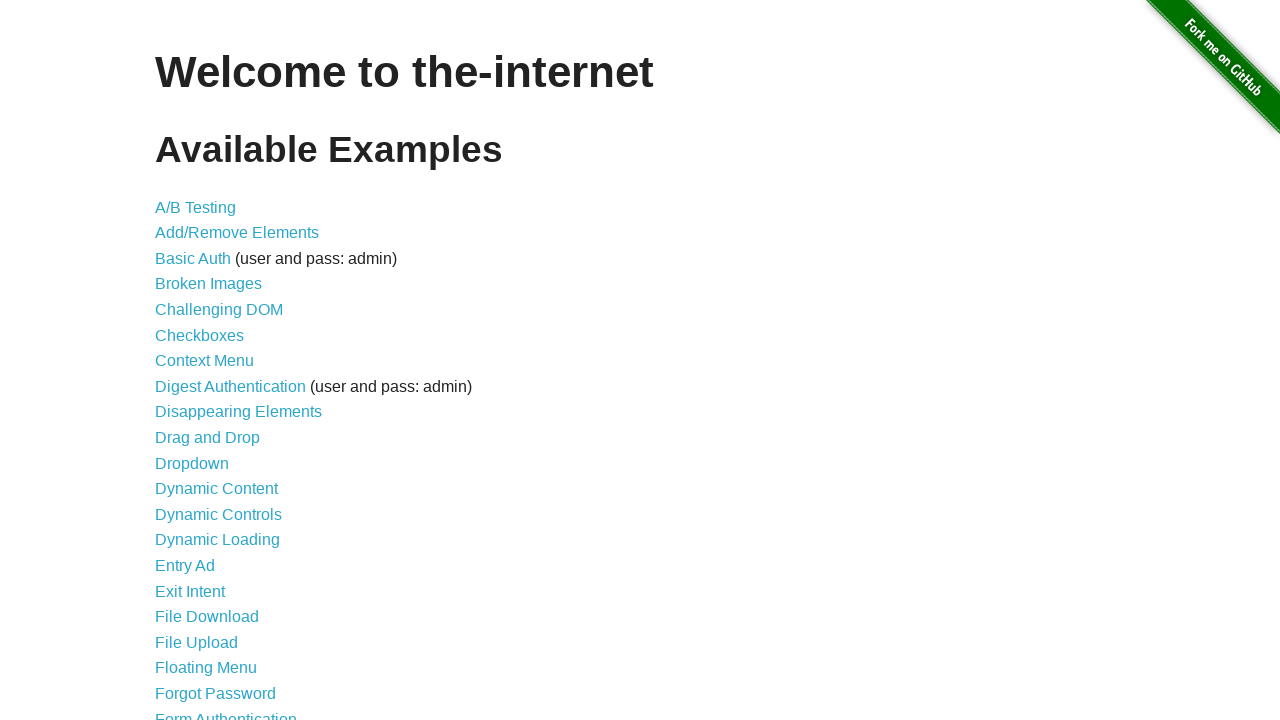

Clicked on Drag and Drop link at (208, 438) on xpath=//a[contains(text(), 'Drag and Drop')]
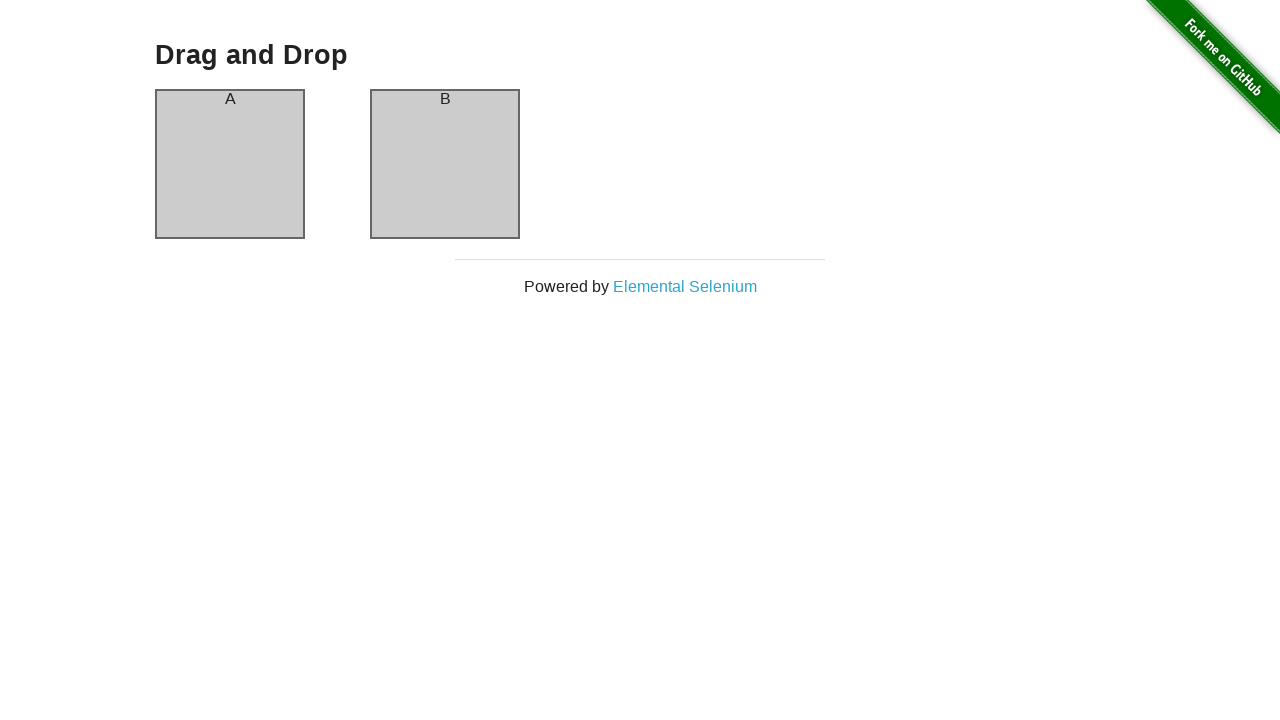

Waited 2 seconds for page to load
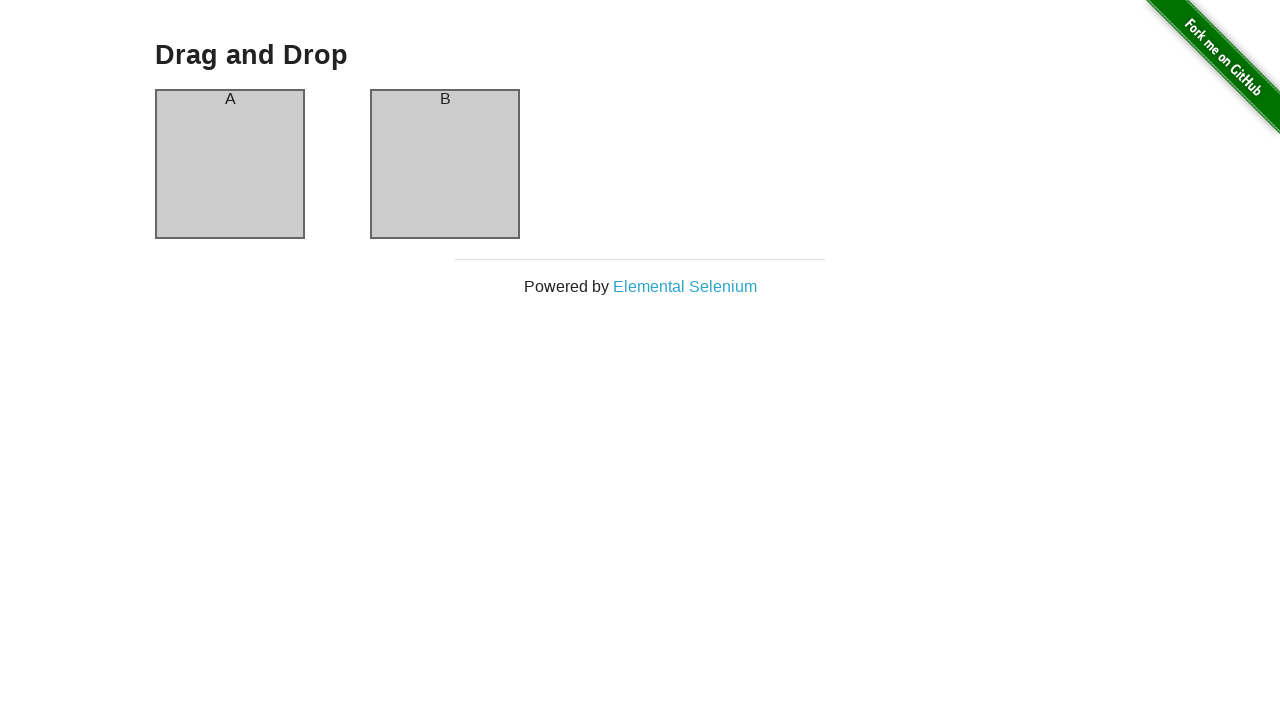

Located source element (column A)
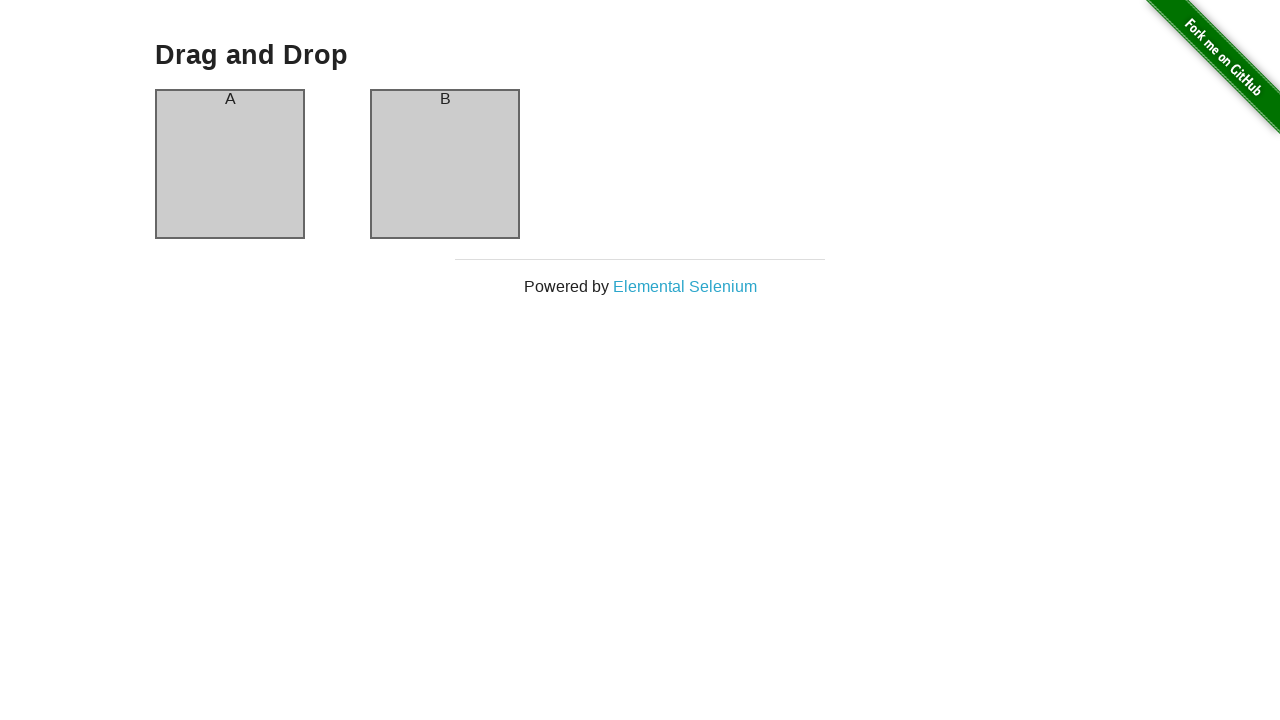

Located target element (column B)
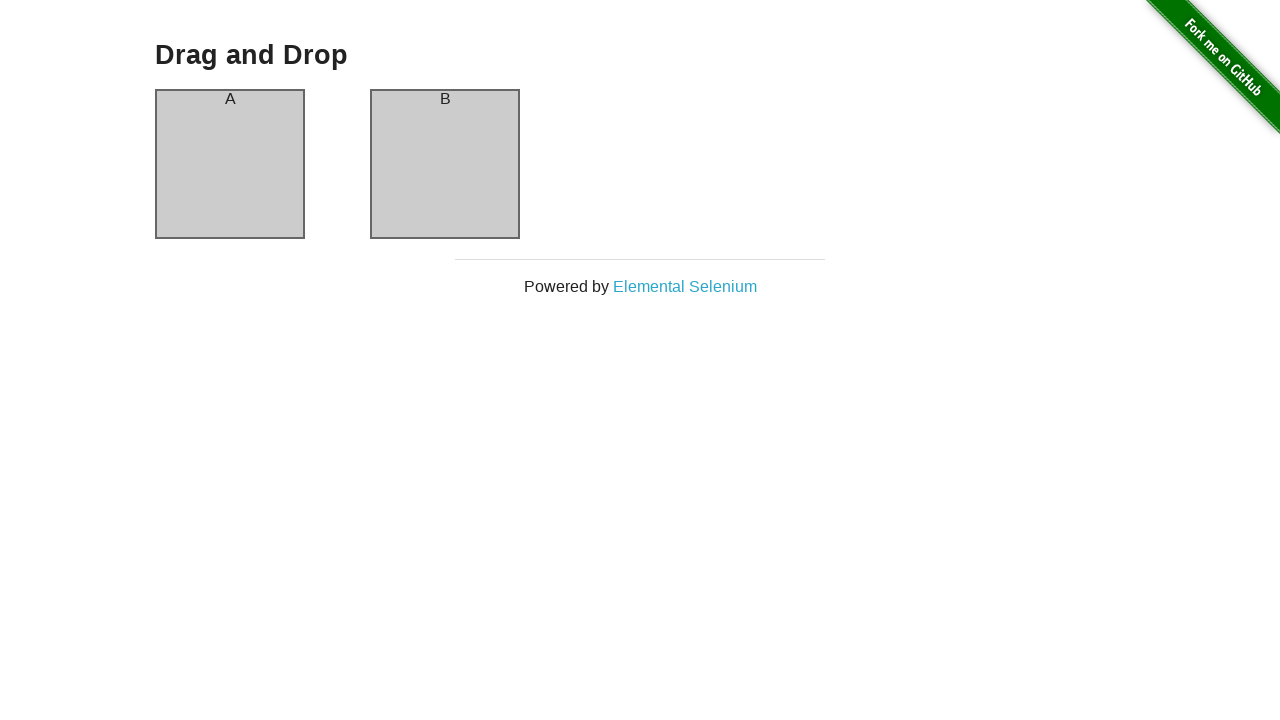

Dragged column A to column B at (445, 164)
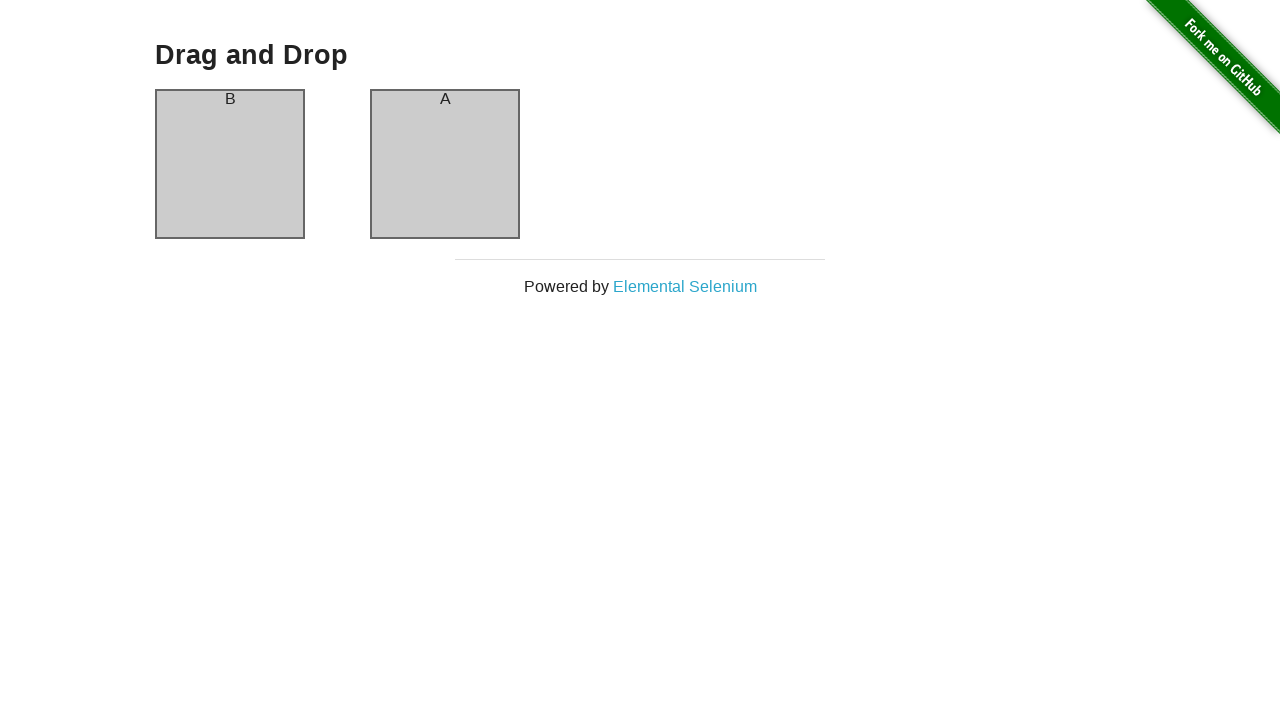

Waited 2 seconds for drag and drop operation to complete
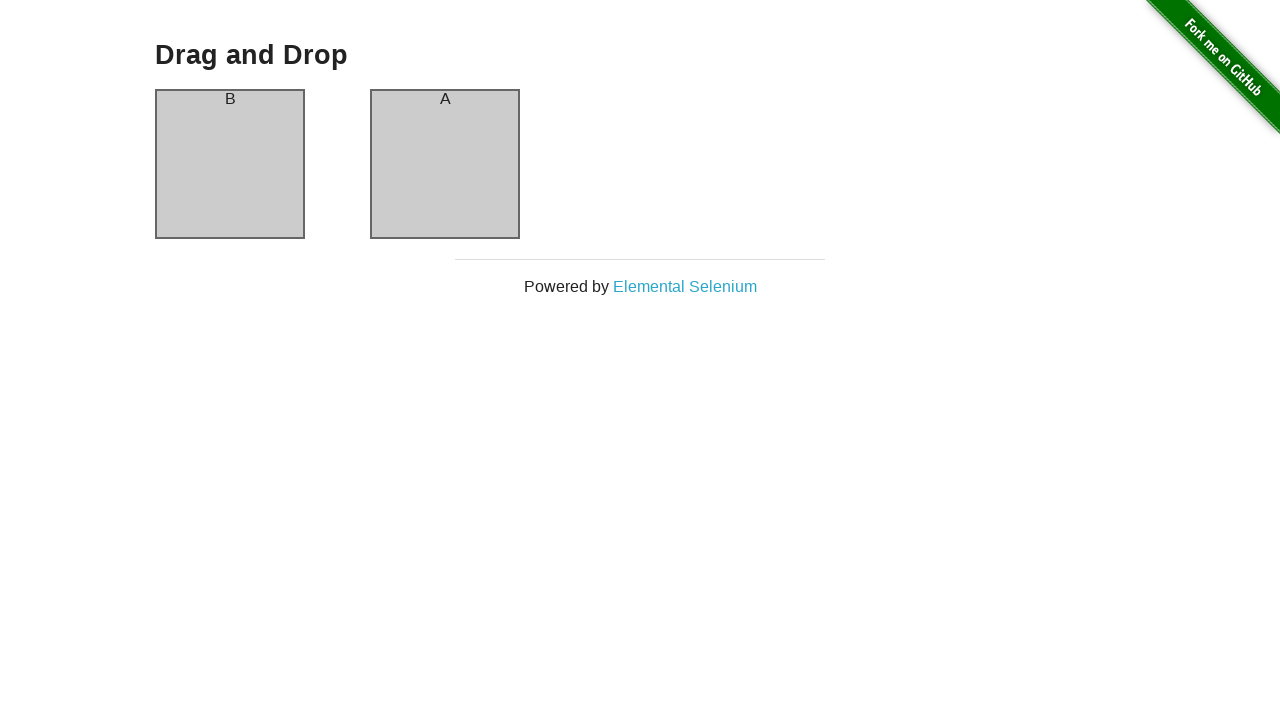

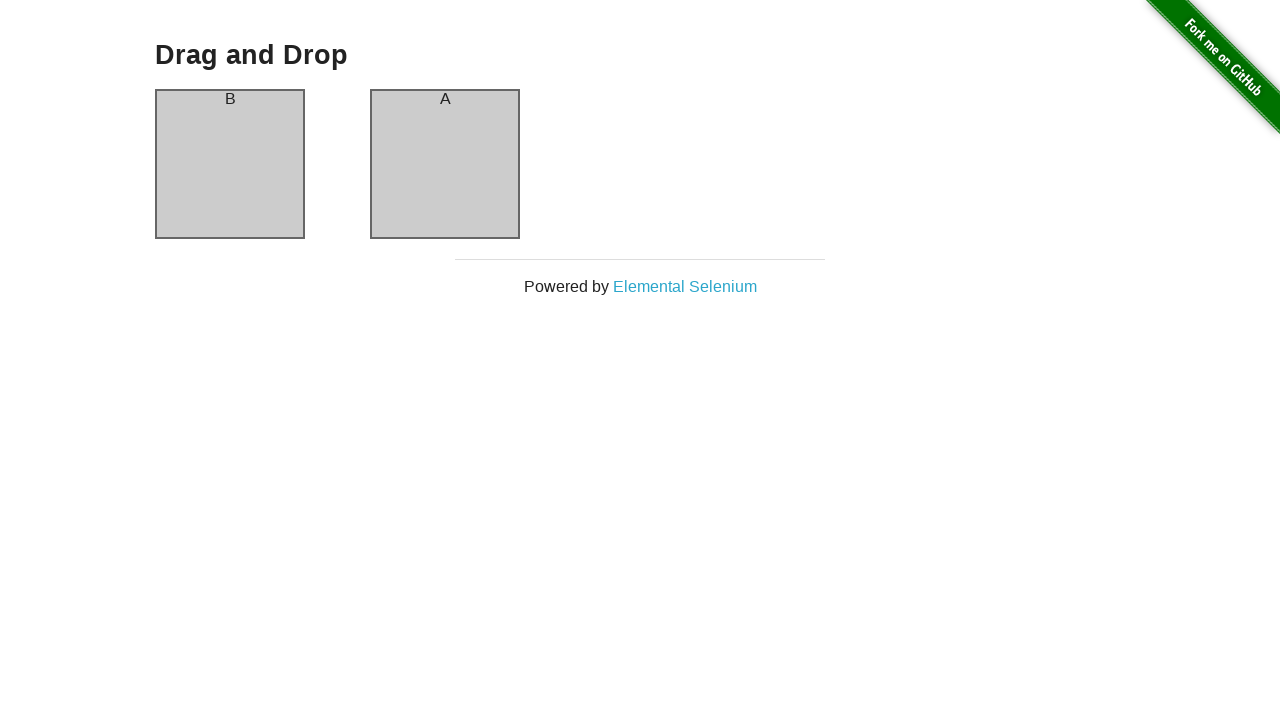